Retrieves a value from an element attribute, performs a mathematical calculation on it, fills the result in an input field, selects checkboxes/radio buttons, and submits the form

Starting URL: http://suninjuly.github.io/get_attribute.html

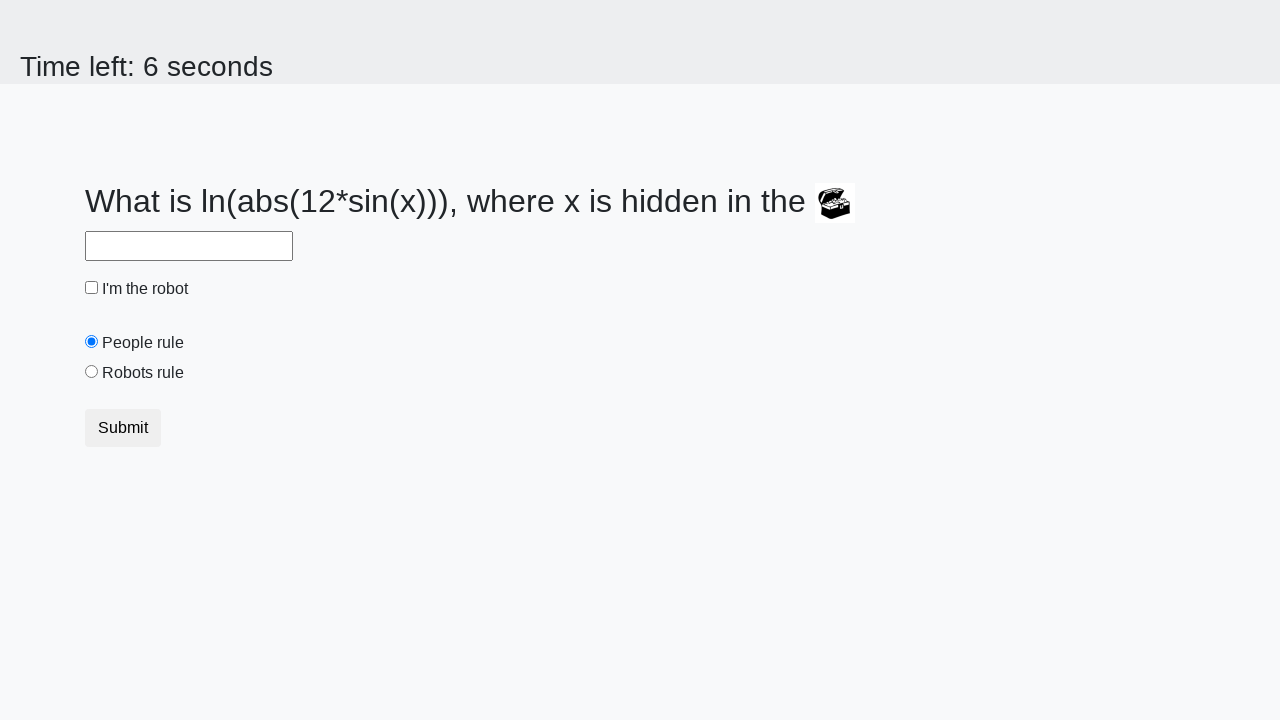

Located treasure element
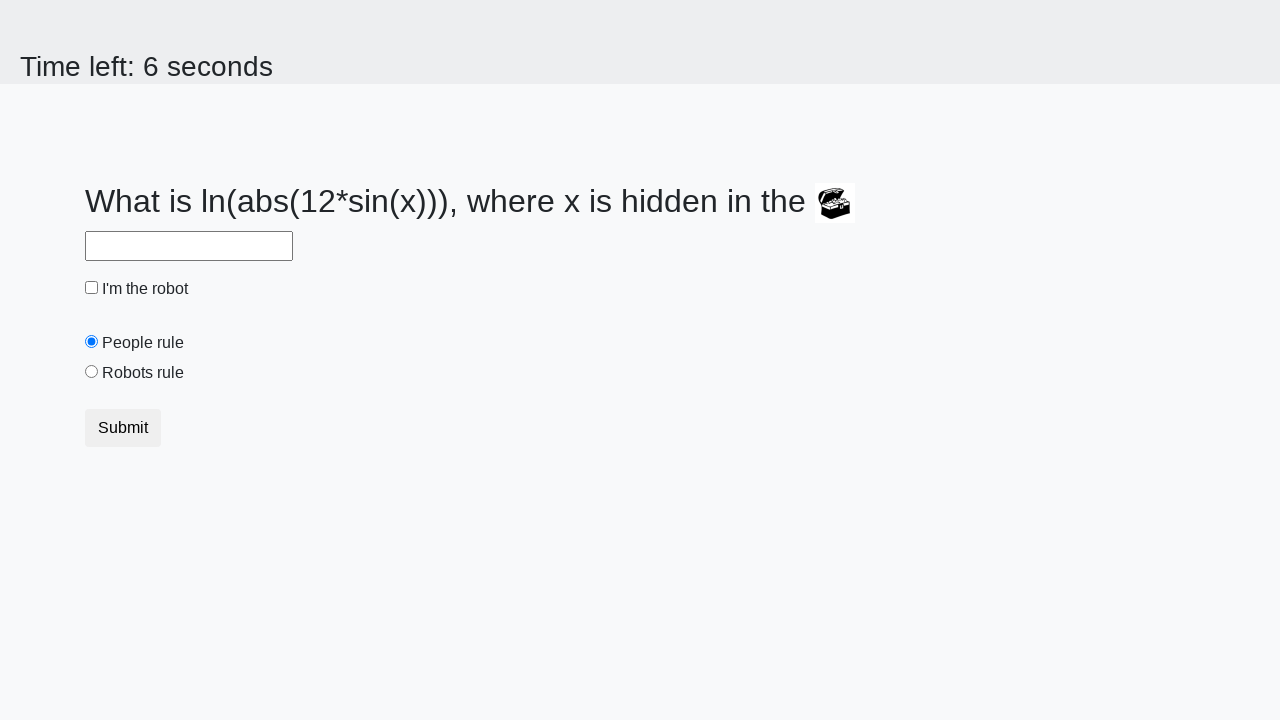

Retrieved valuex attribute from treasure element
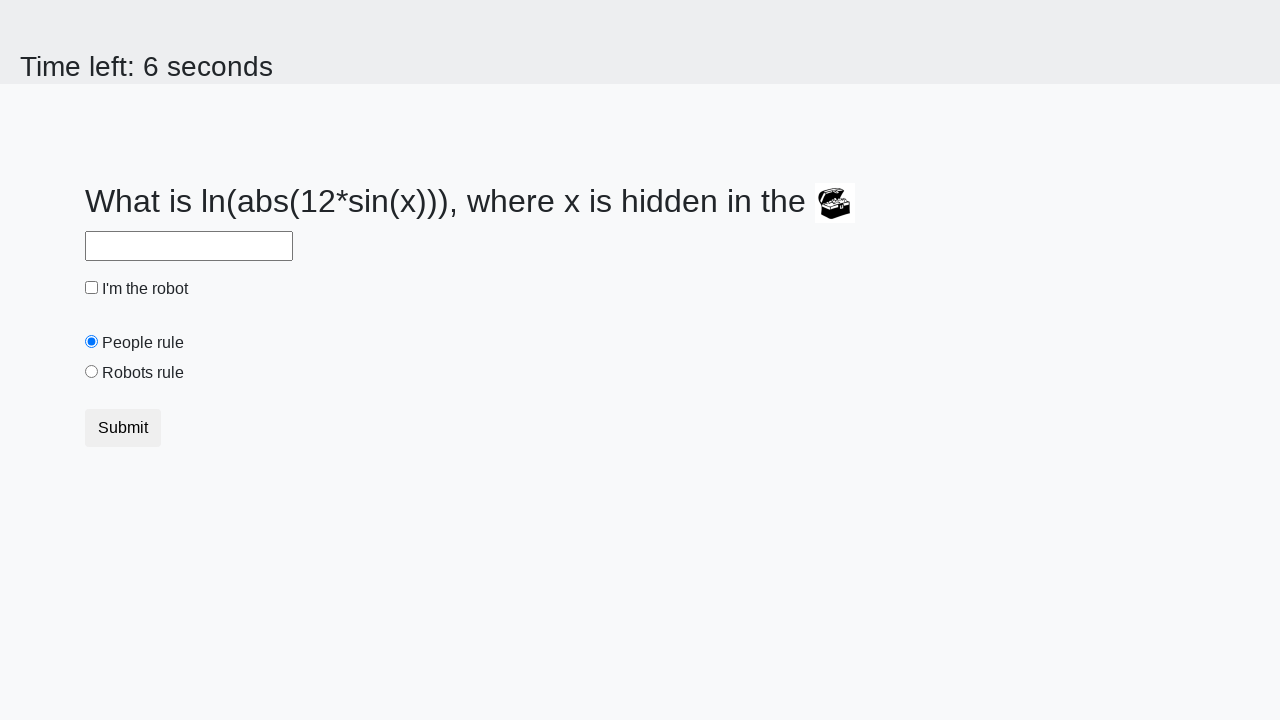

Calculated result: 2.381516768392615 using formula with x=401
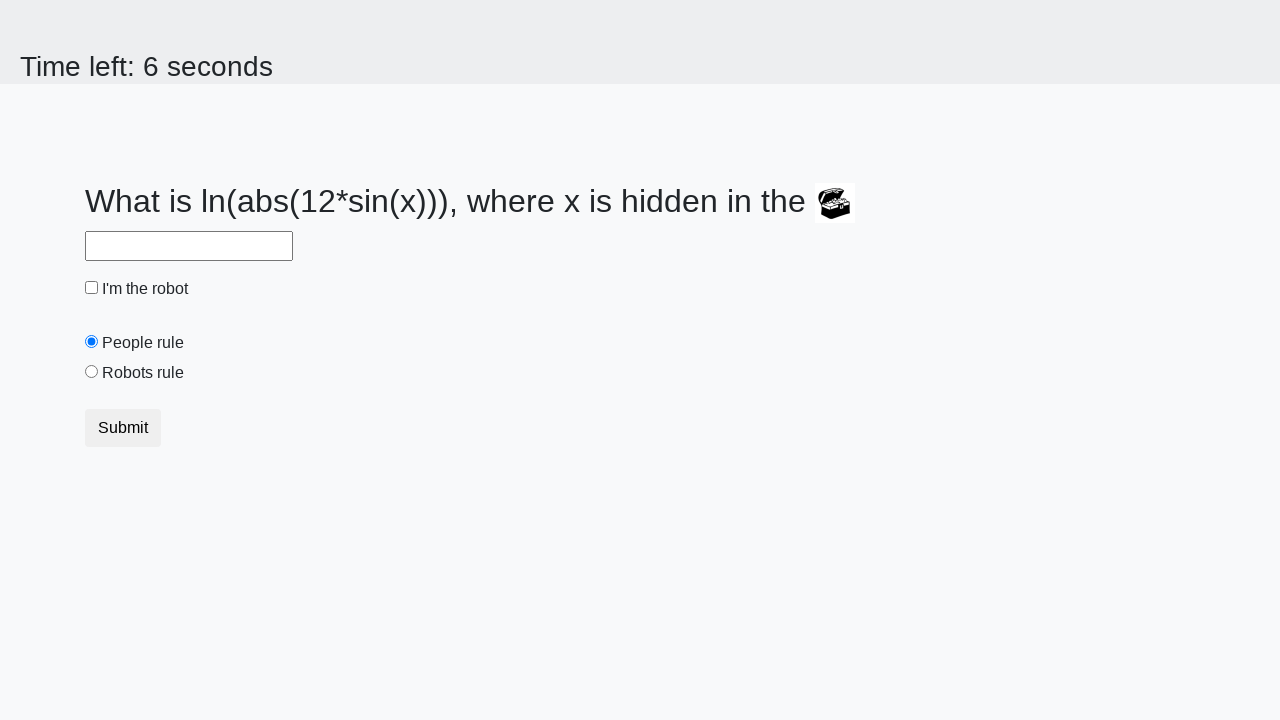

Filled answer field with calculated value on #answer
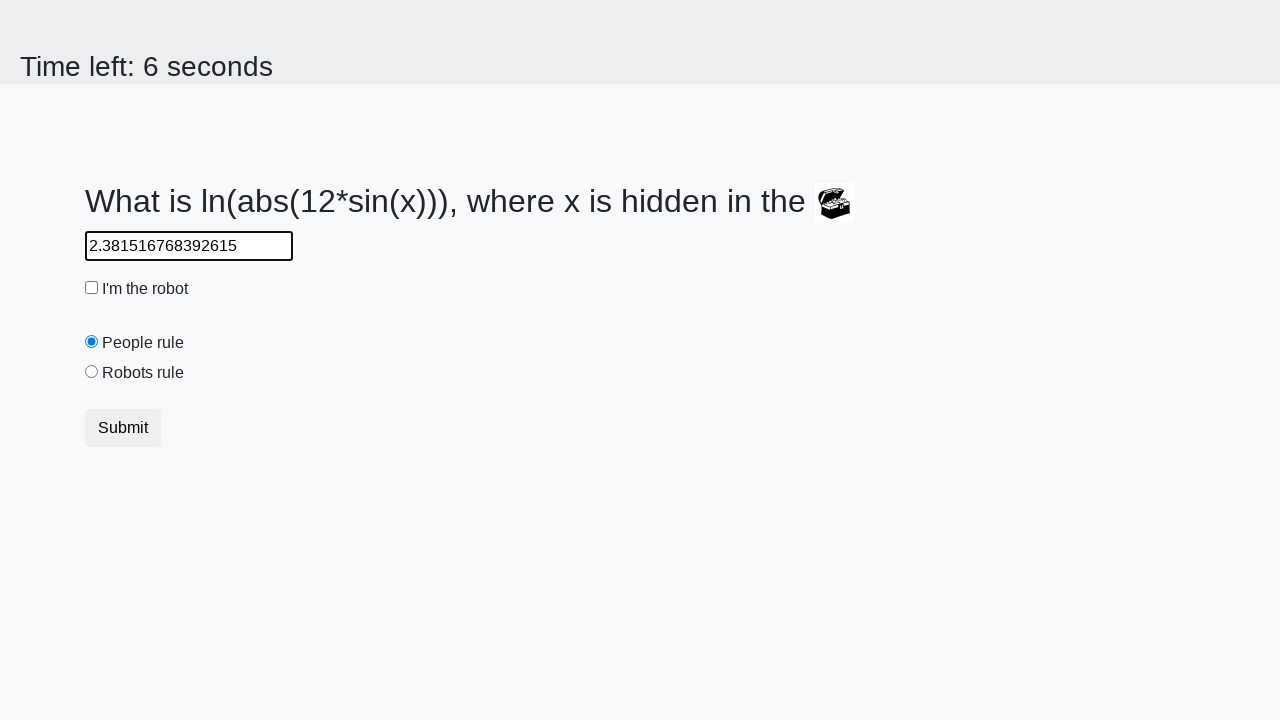

Clicked robot checkbox at (92, 288) on #robotCheckbox
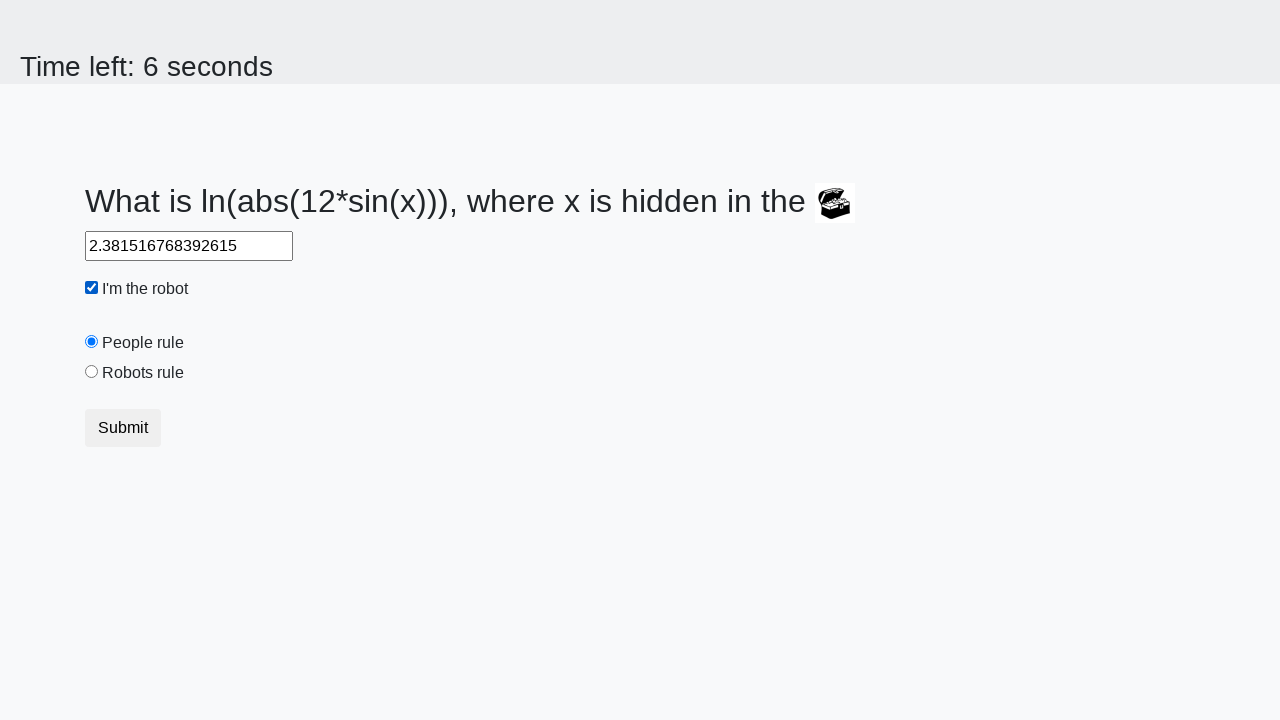

Clicked 'robots rule' radio button at (92, 372) on #robotsRule
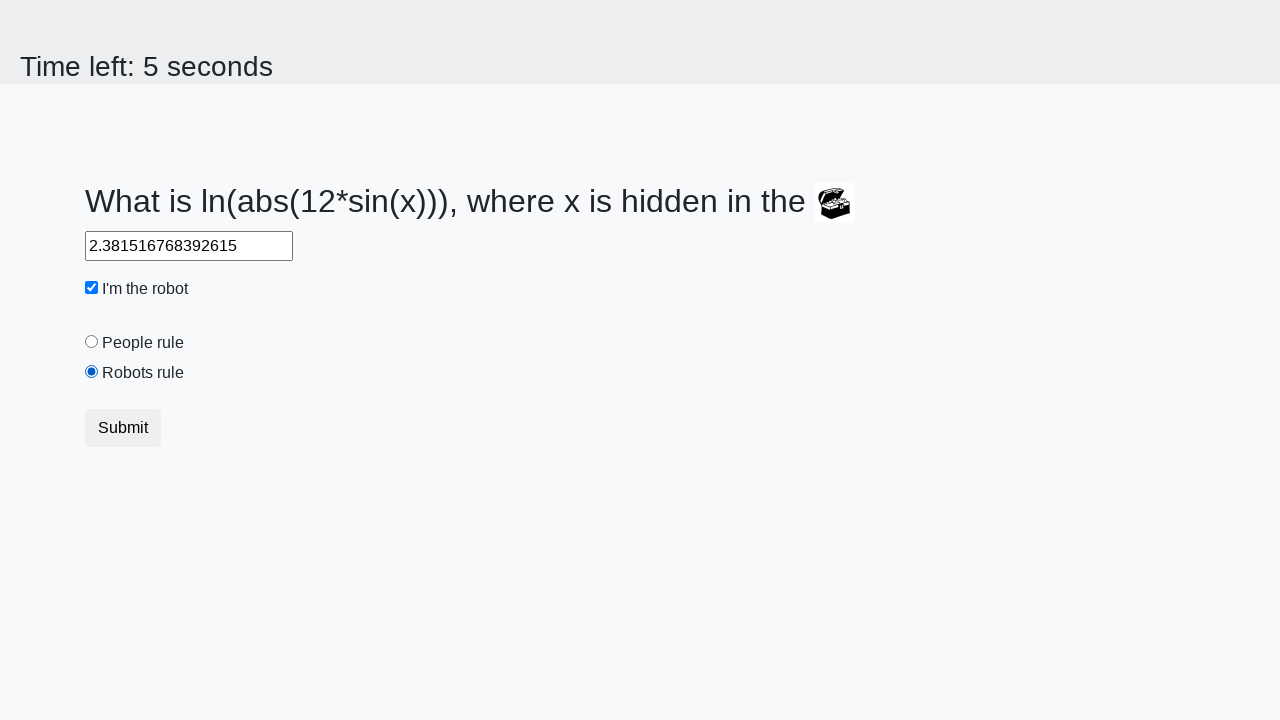

Clicked submit button to submit form at (123, 428) on button[type='submit']
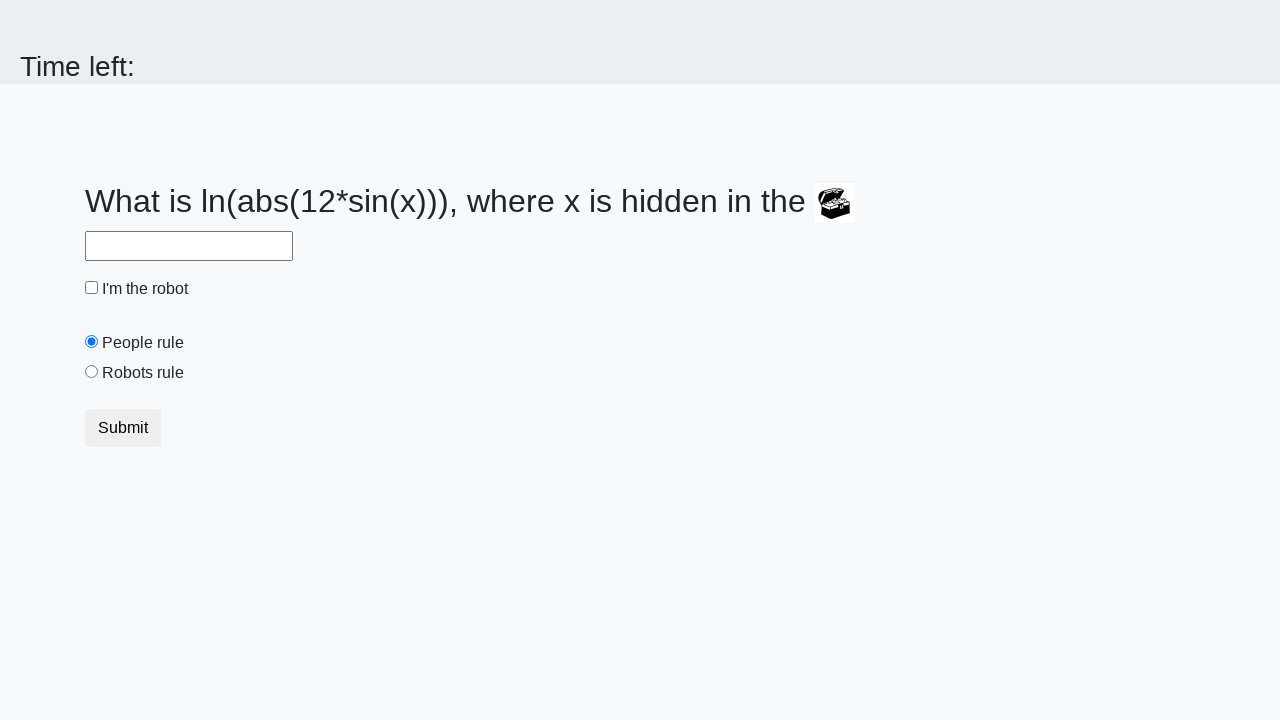

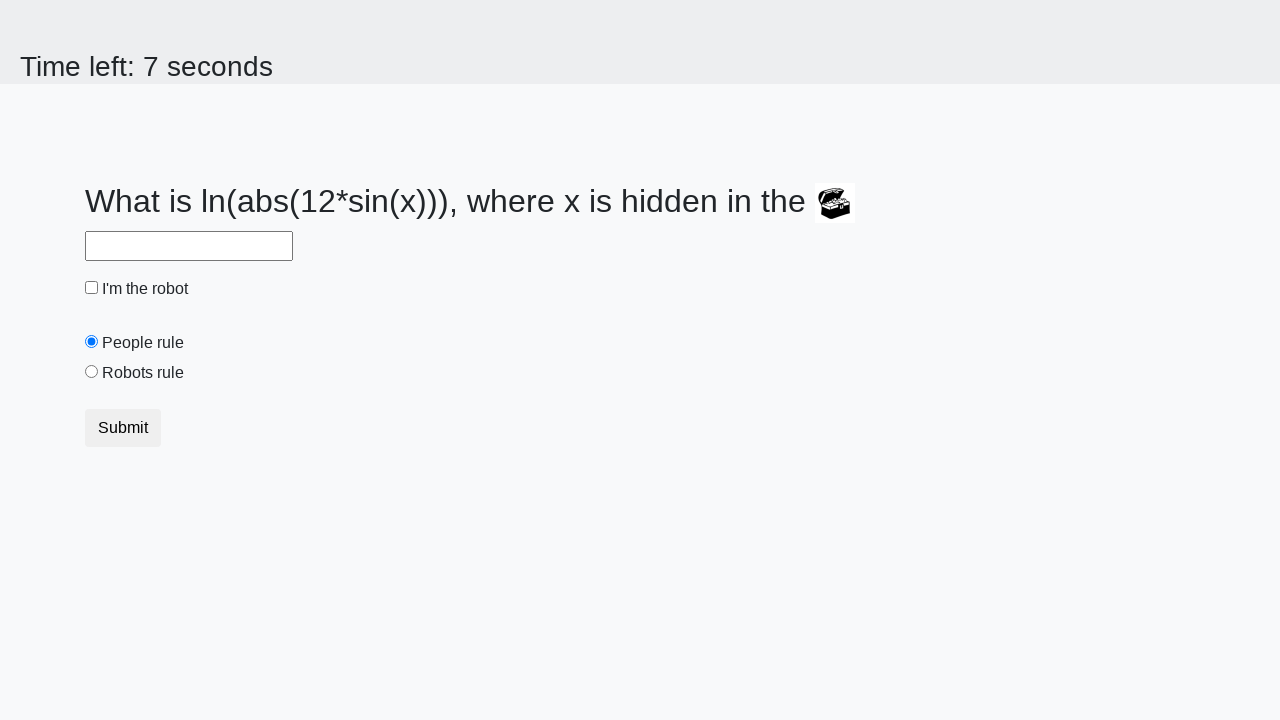